Tests drag and drop functionality by dragging an element 100 pixels horizontally and vertically on the jQuery UI draggable demo page

Starting URL: https://jqueryui.com/draggable/

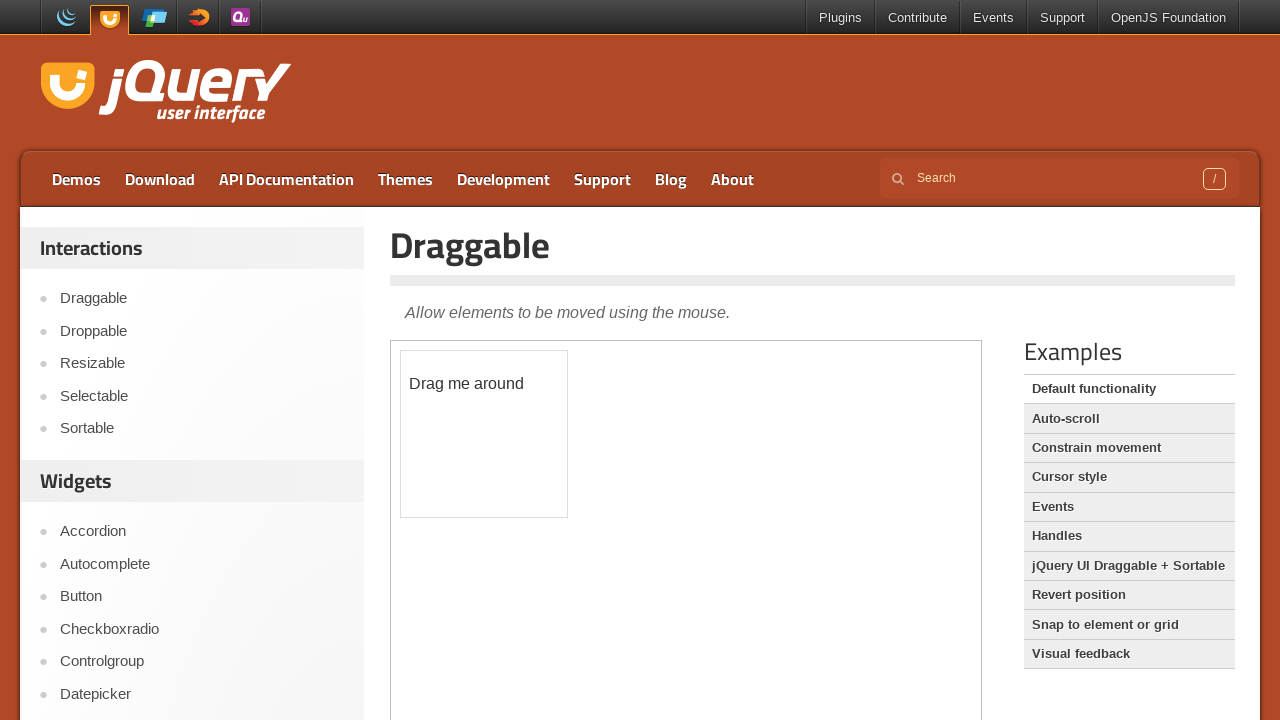

Navigated to jQuery UI draggable demo page
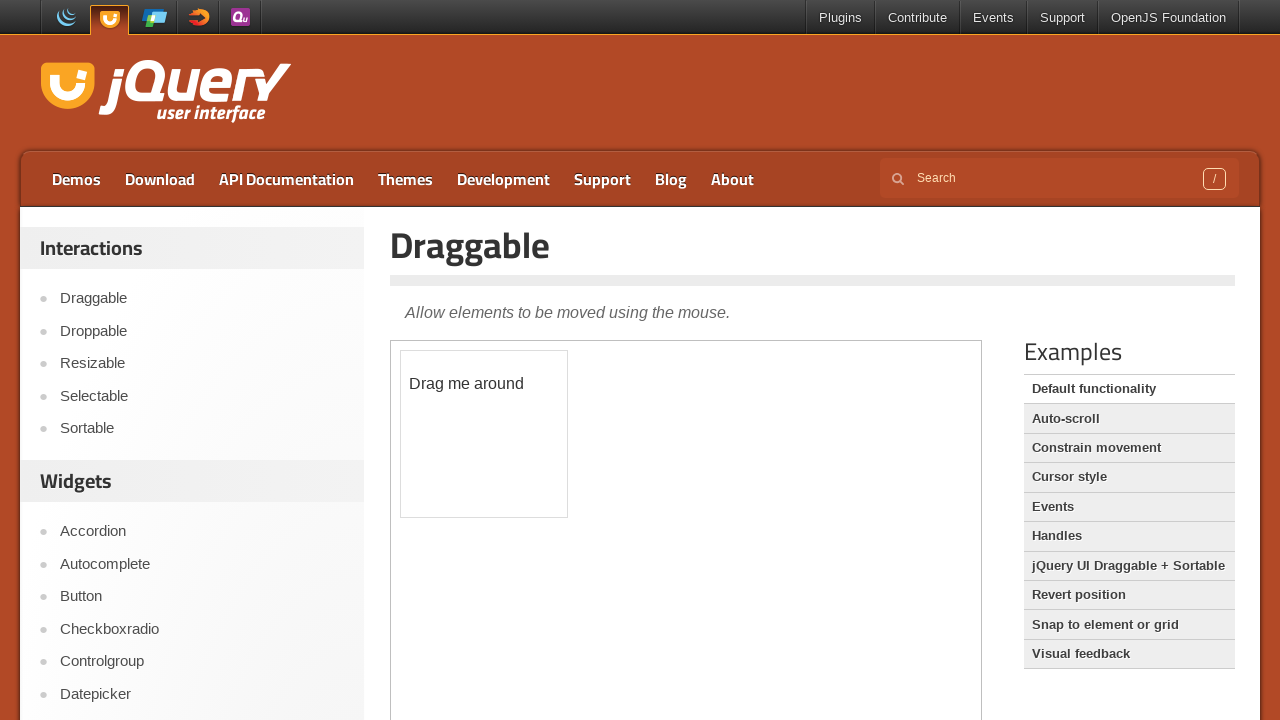

Waited for draggable element to load in iframe
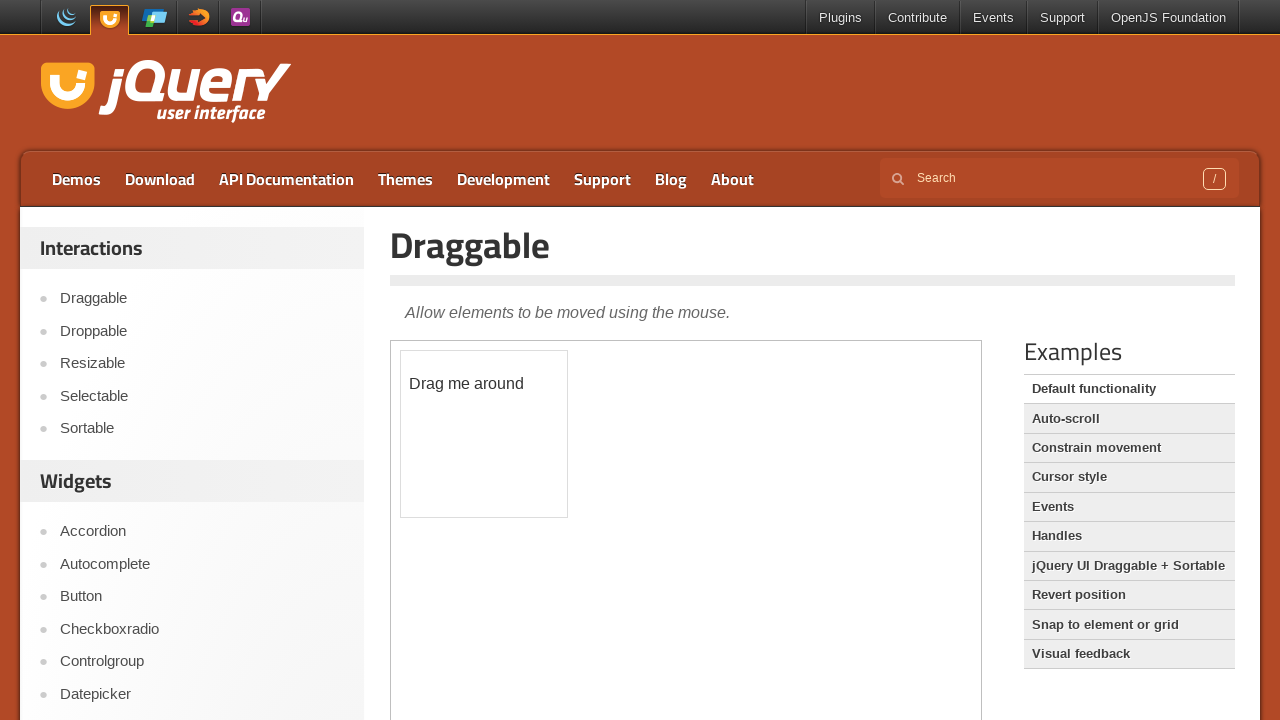

Selected iframe containing draggable element
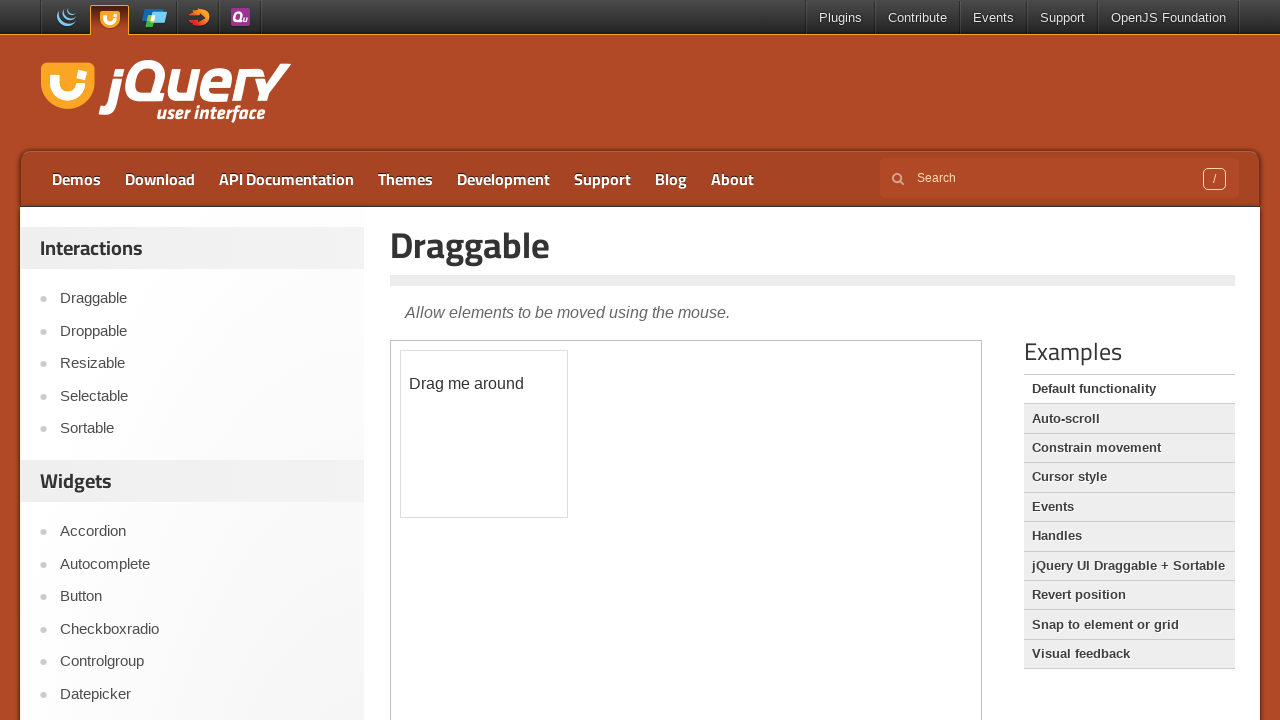

Located the draggable element
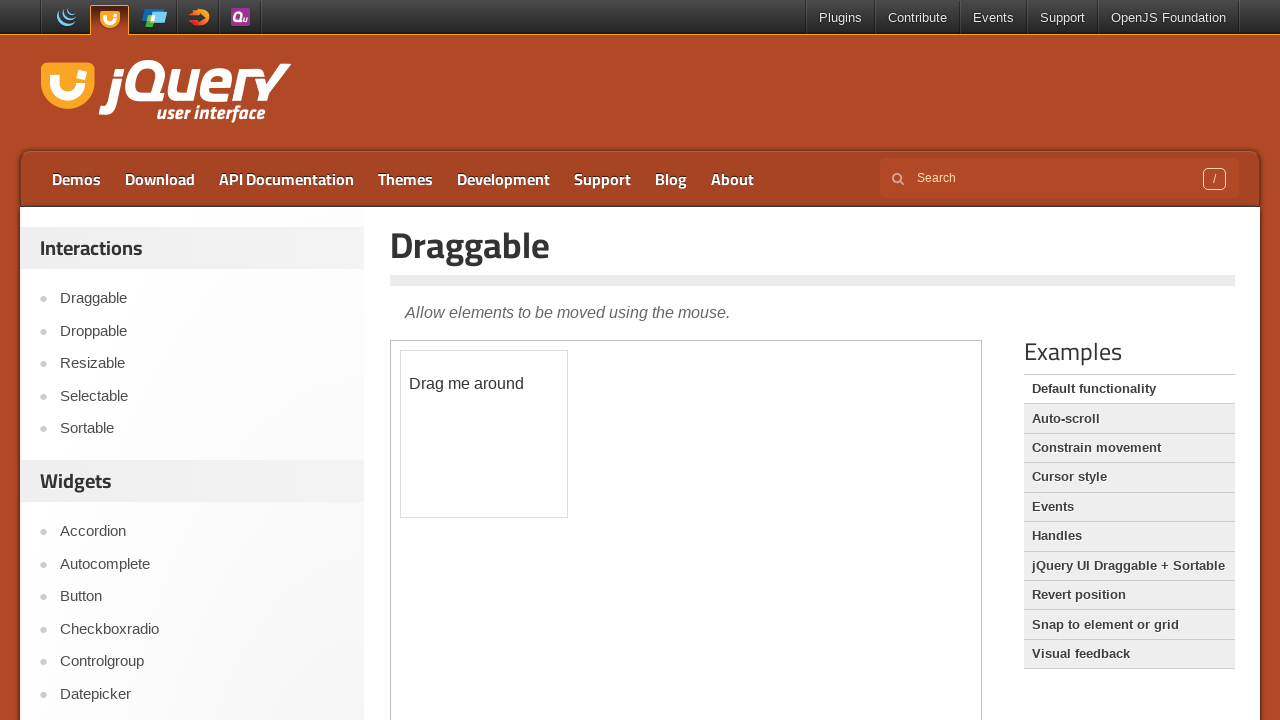

Dragged element 100 pixels horizontally and vertically at (501, 451)
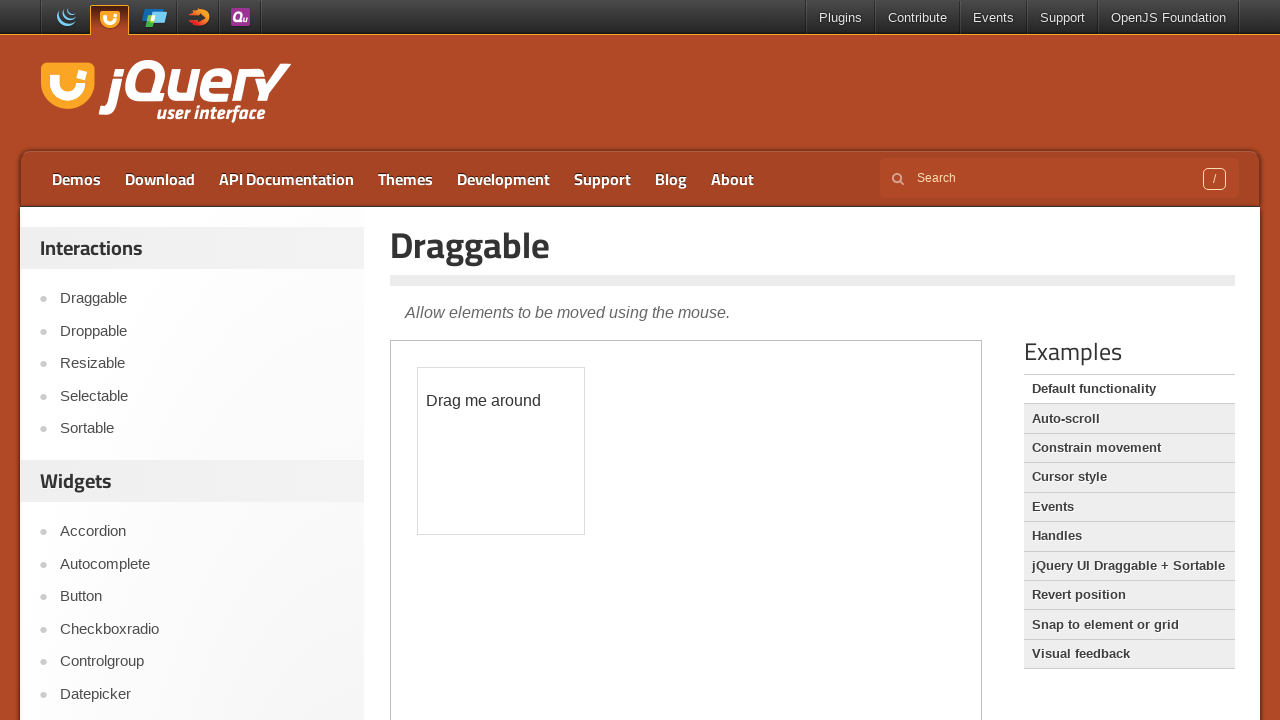

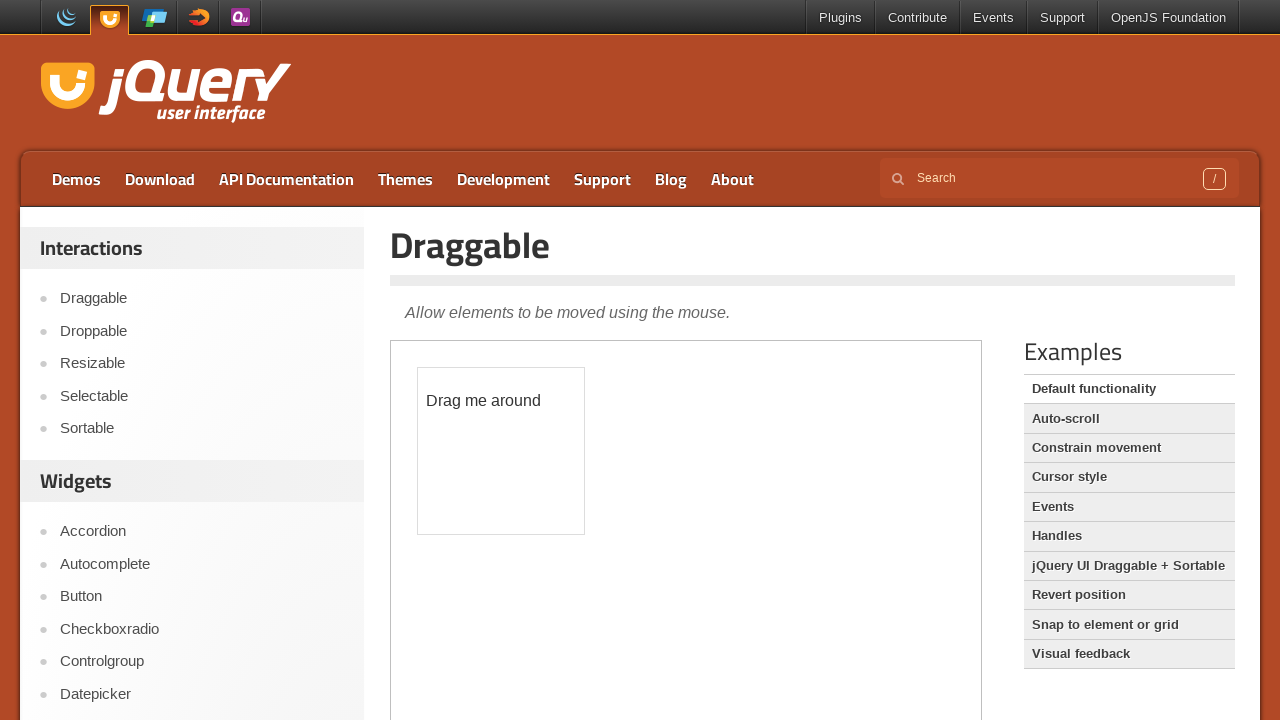